Navigates to Google.org and then to Selenium.dev to capture performance metrics

Starting URL: https://www.google.org

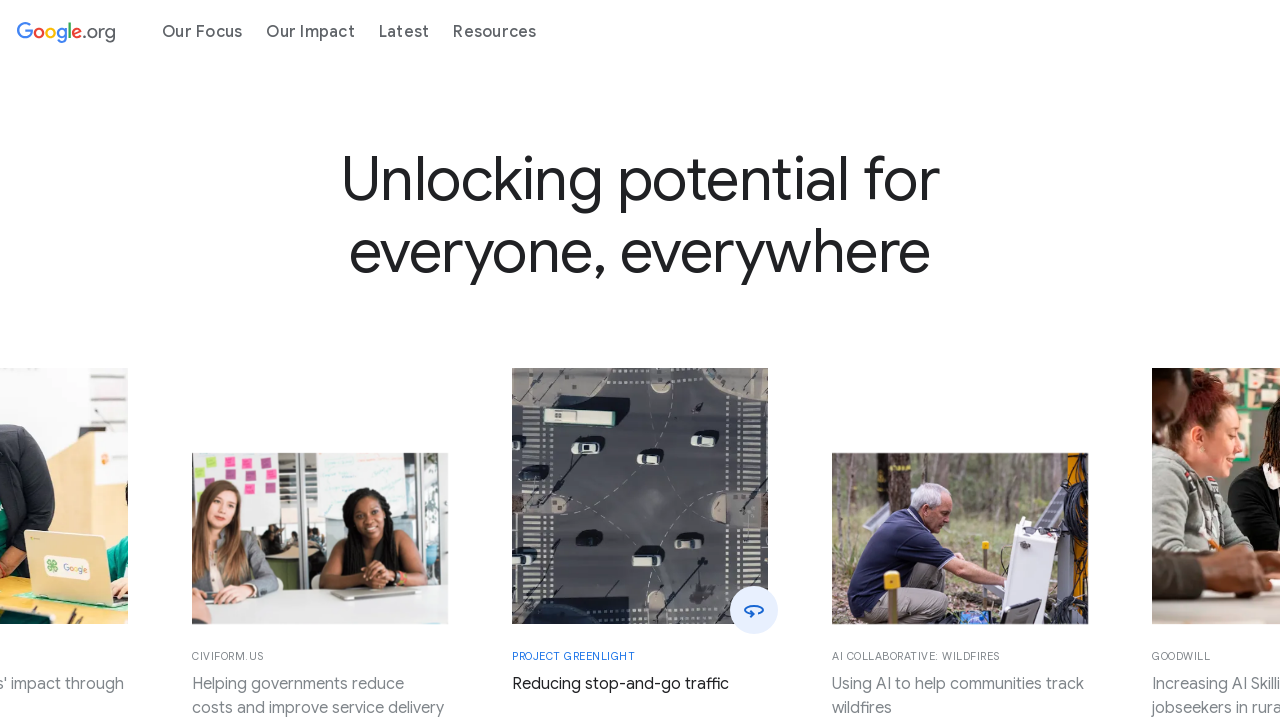

Navigated to https://selenium.dev
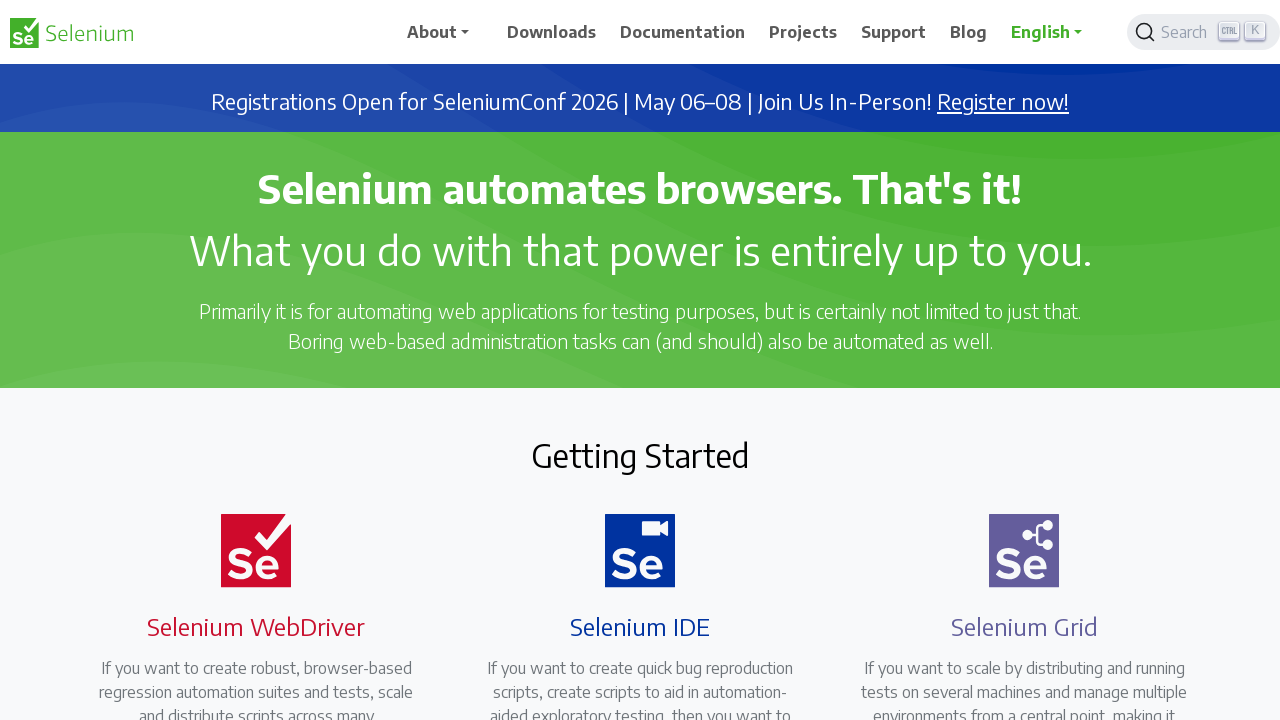

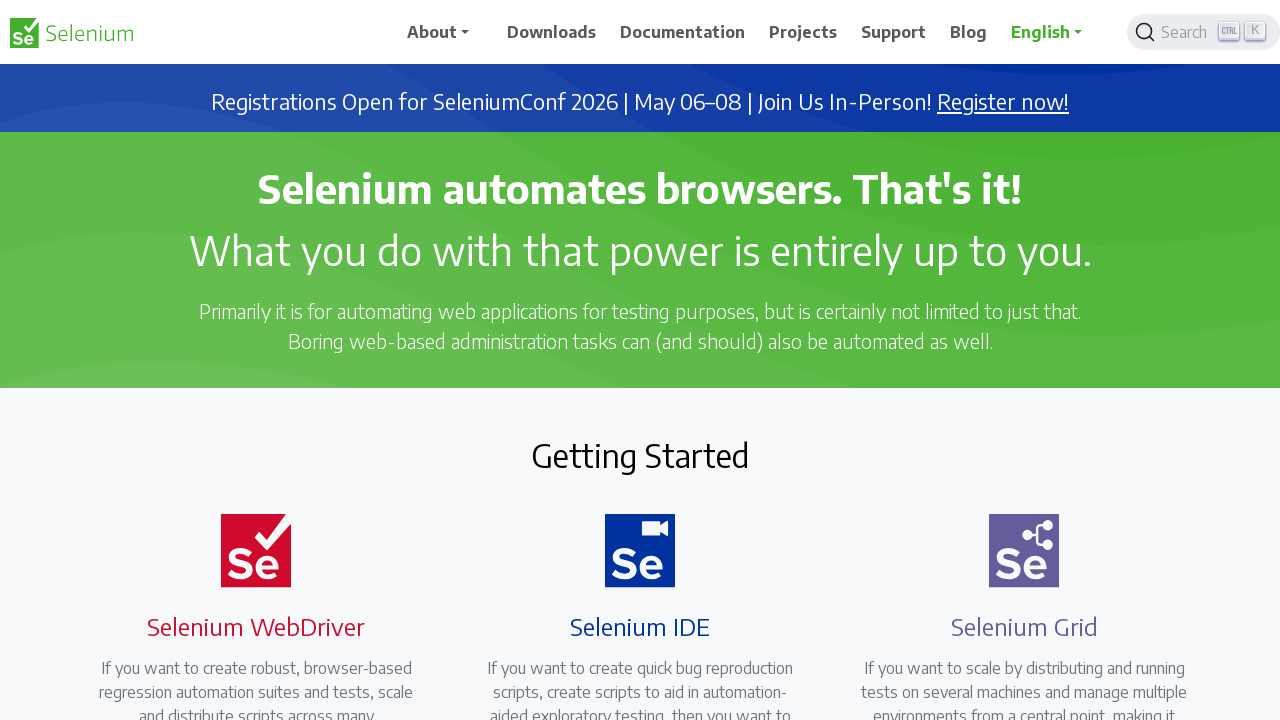